Navigates to Cal State Fullerton's public class search page and iterates through term options in the dropdown menu by selecting indices 1 through 4.

Starting URL: https://cmsweb.fullerton.edu/psc/CFULPRD/EMPLOYEE/SA/c/SA_LEARNER_SERVICES.CLASS_SEARCH.GBL?&public

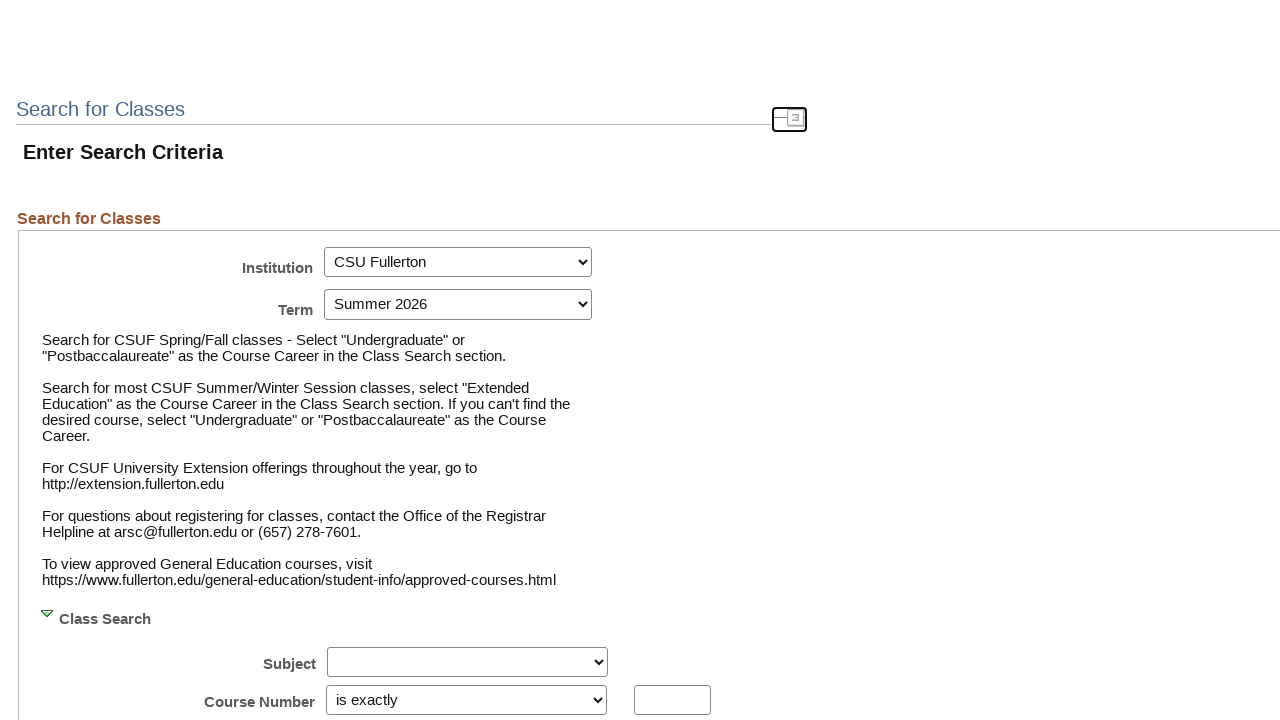

Navigated to Cal State Fullerton class search page
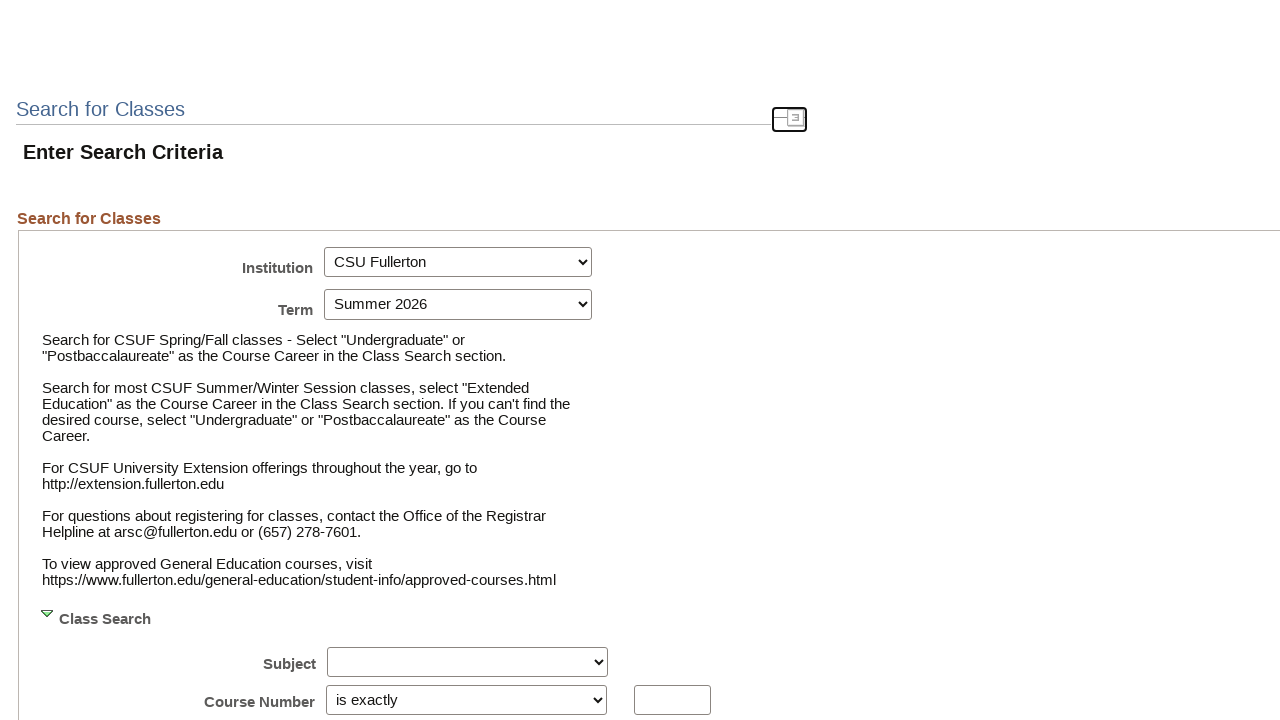

Term dropdown selector became available
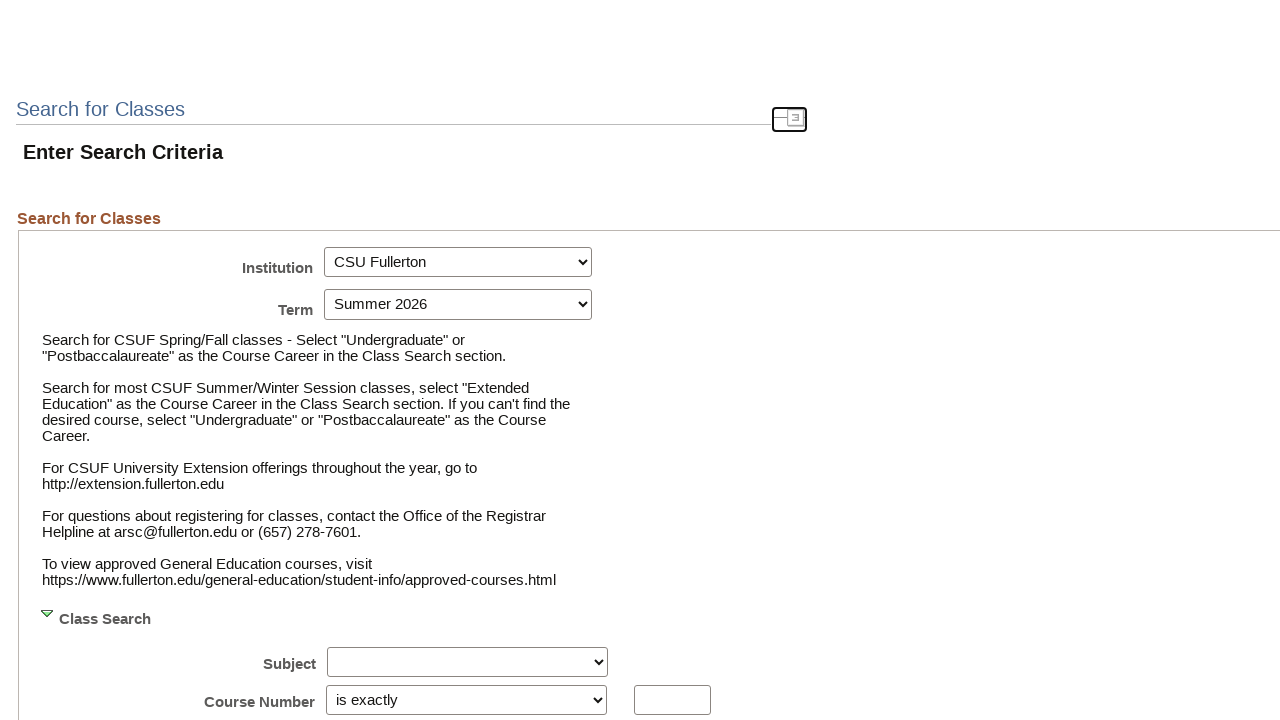

Selected term option at index 1 from dropdown on #CLASS_SRCH_WRK2_STRM\$35\$
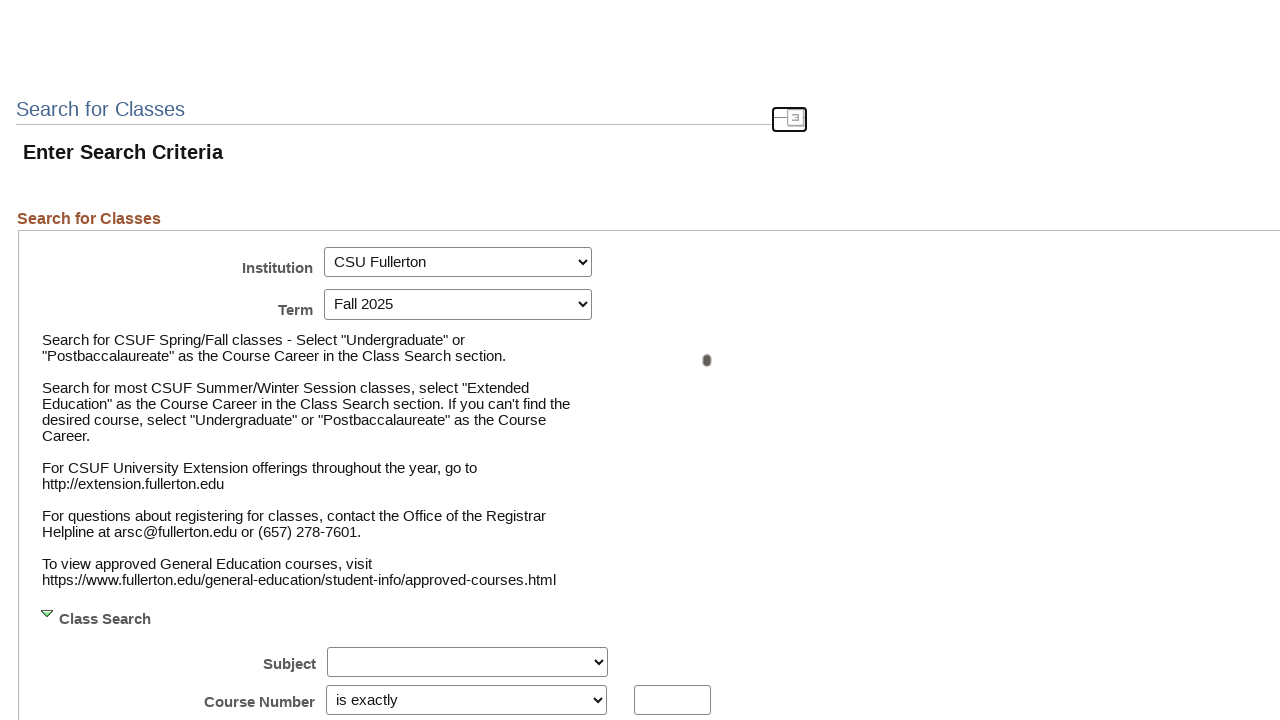

Waited 3 seconds for page to process term selection at index 1
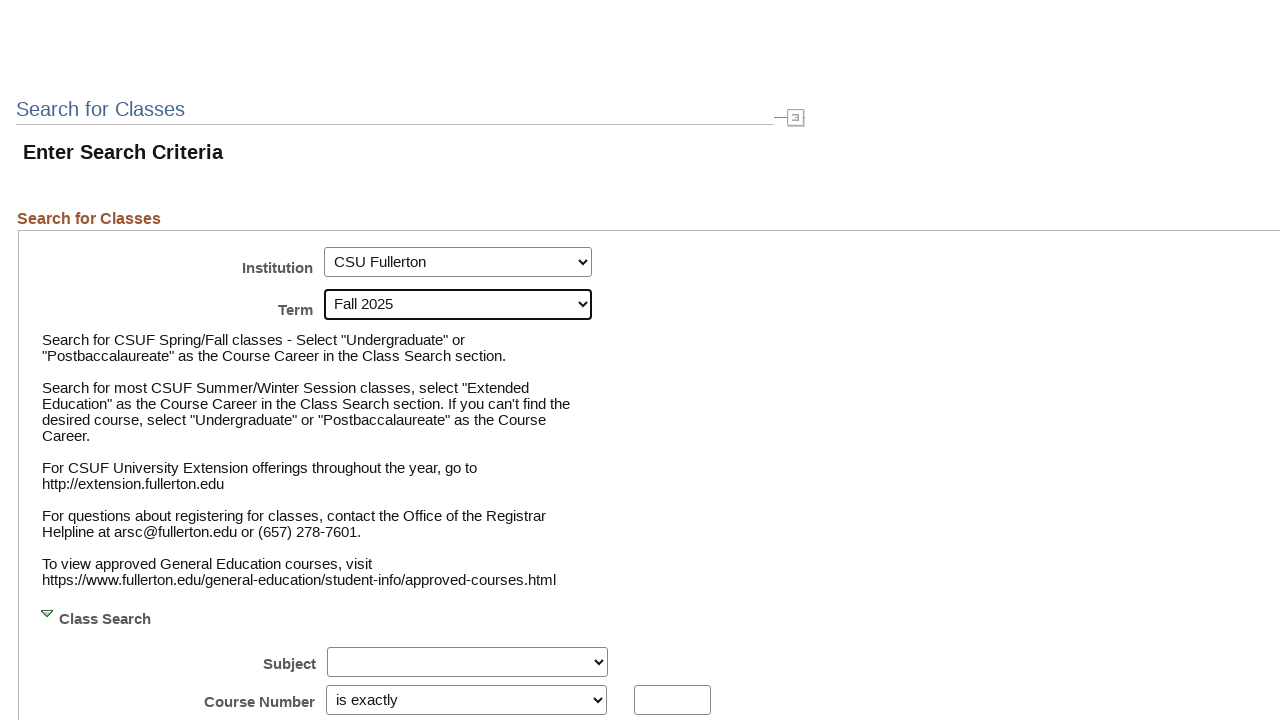

Selected term option at index 2 from dropdown on #CLASS_SRCH_WRK2_STRM\$35\$
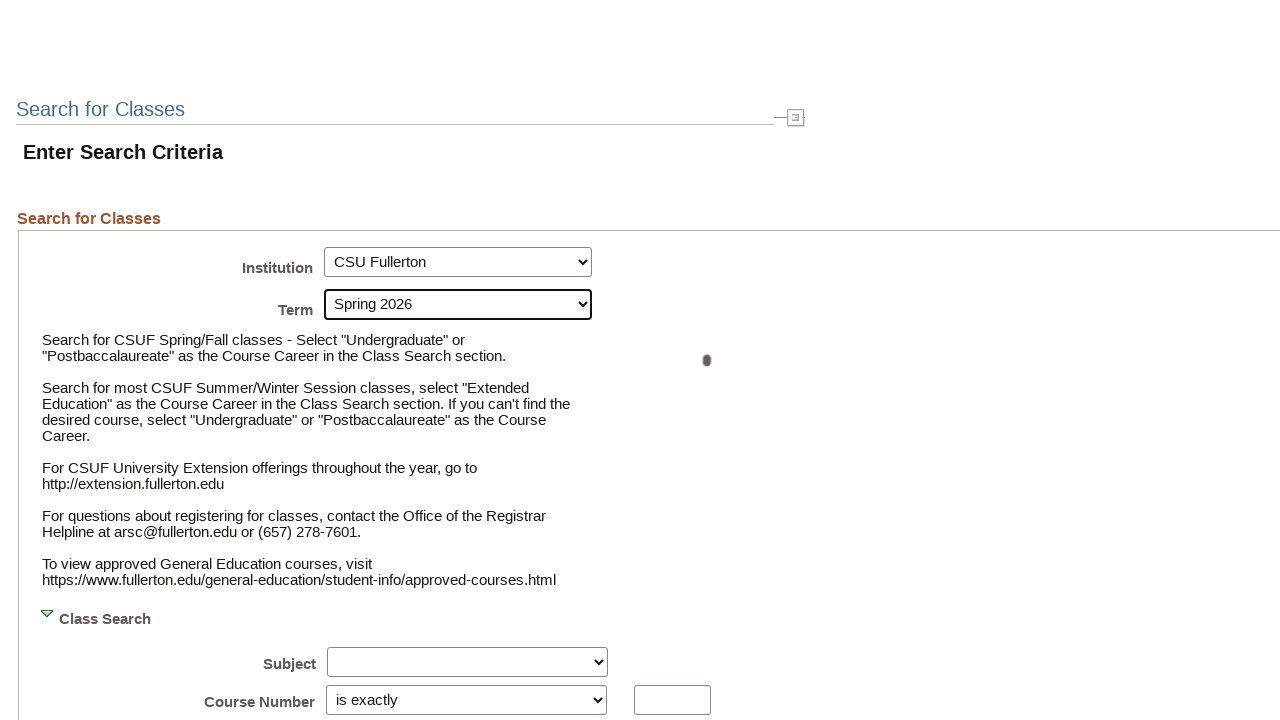

Waited 3 seconds for page to process term selection at index 2
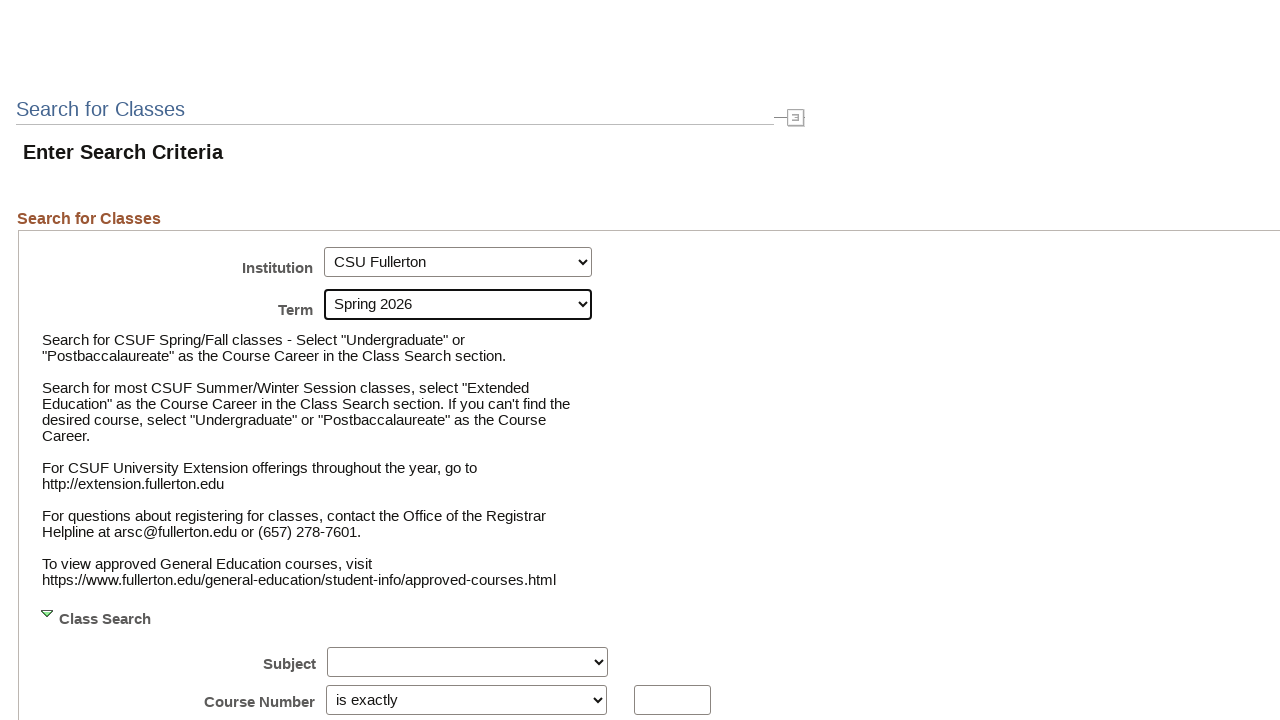

Selected term option at index 3 from dropdown on #CLASS_SRCH_WRK2_STRM\$35\$
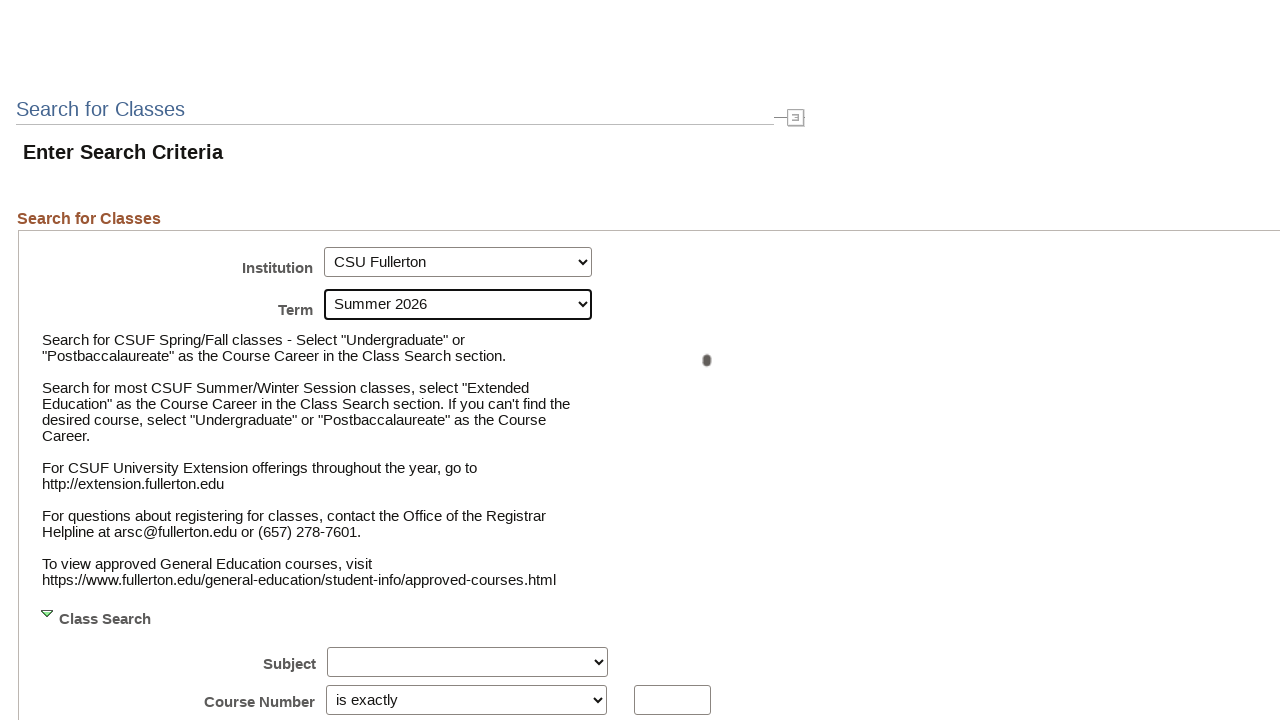

Waited 3 seconds for page to process term selection at index 3
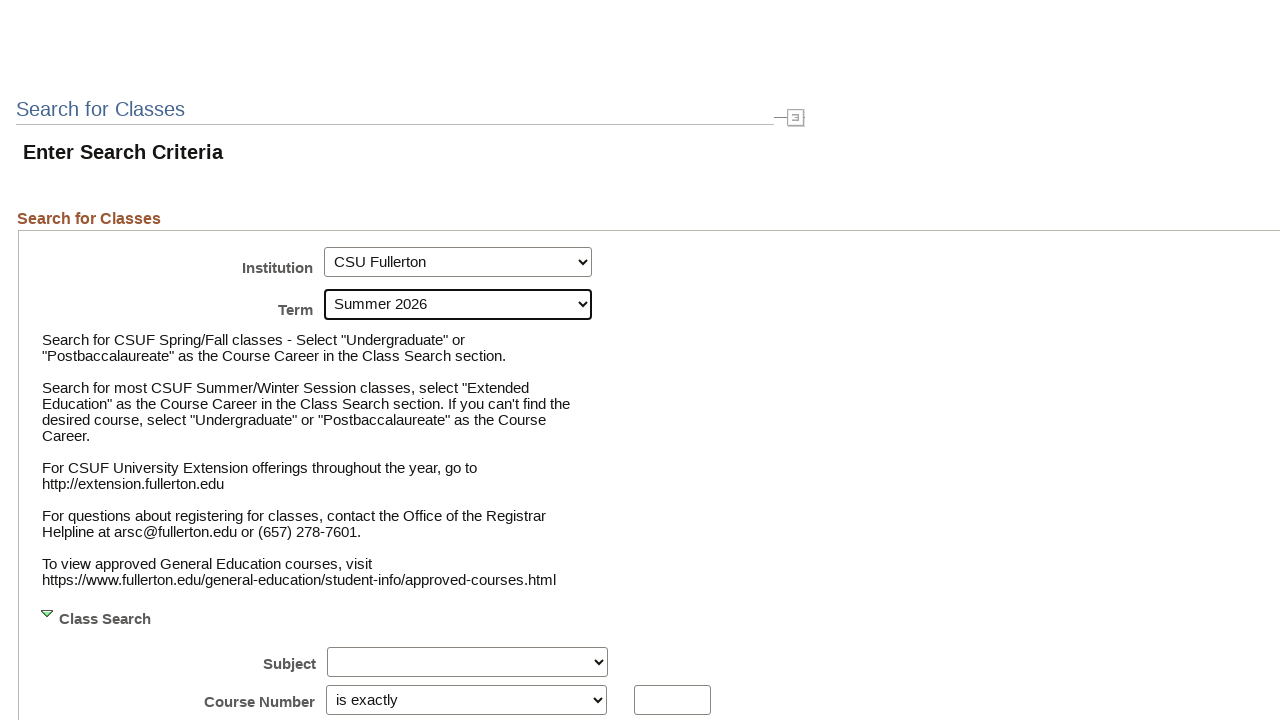

Selected term option at index 4 from dropdown on #CLASS_SRCH_WRK2_STRM\$35\$
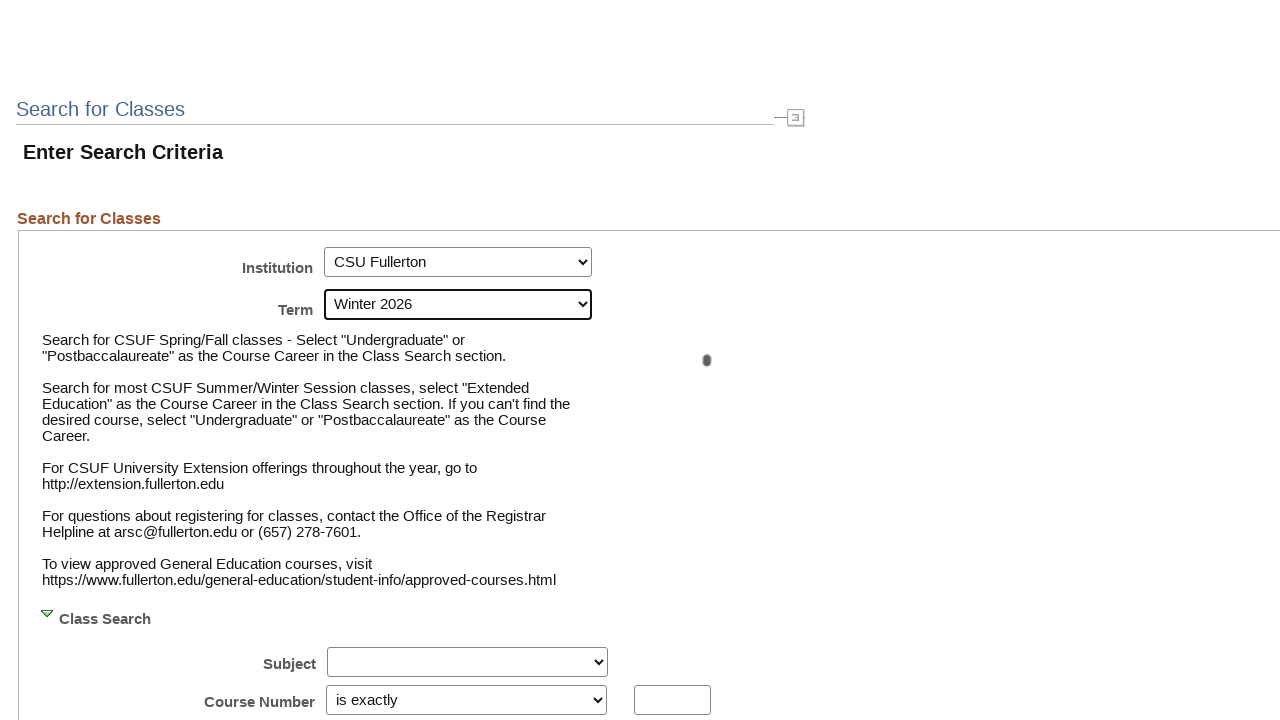

Waited 3 seconds for page to process term selection at index 4
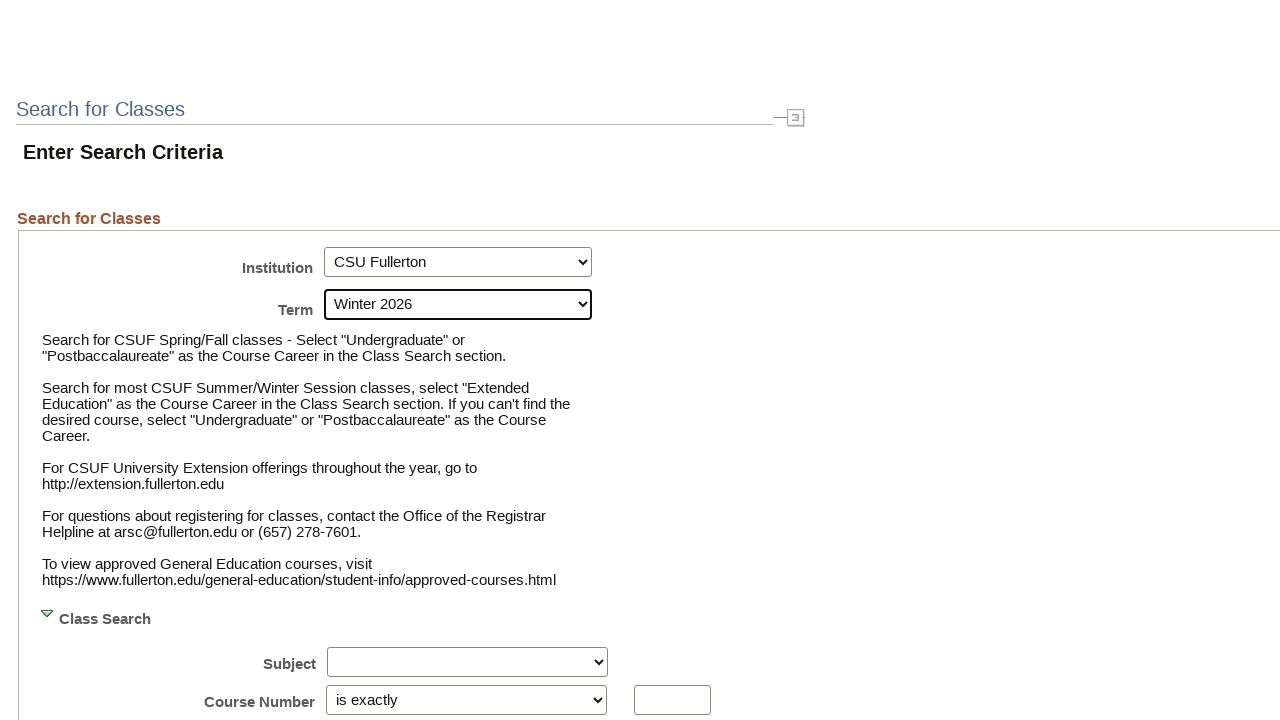

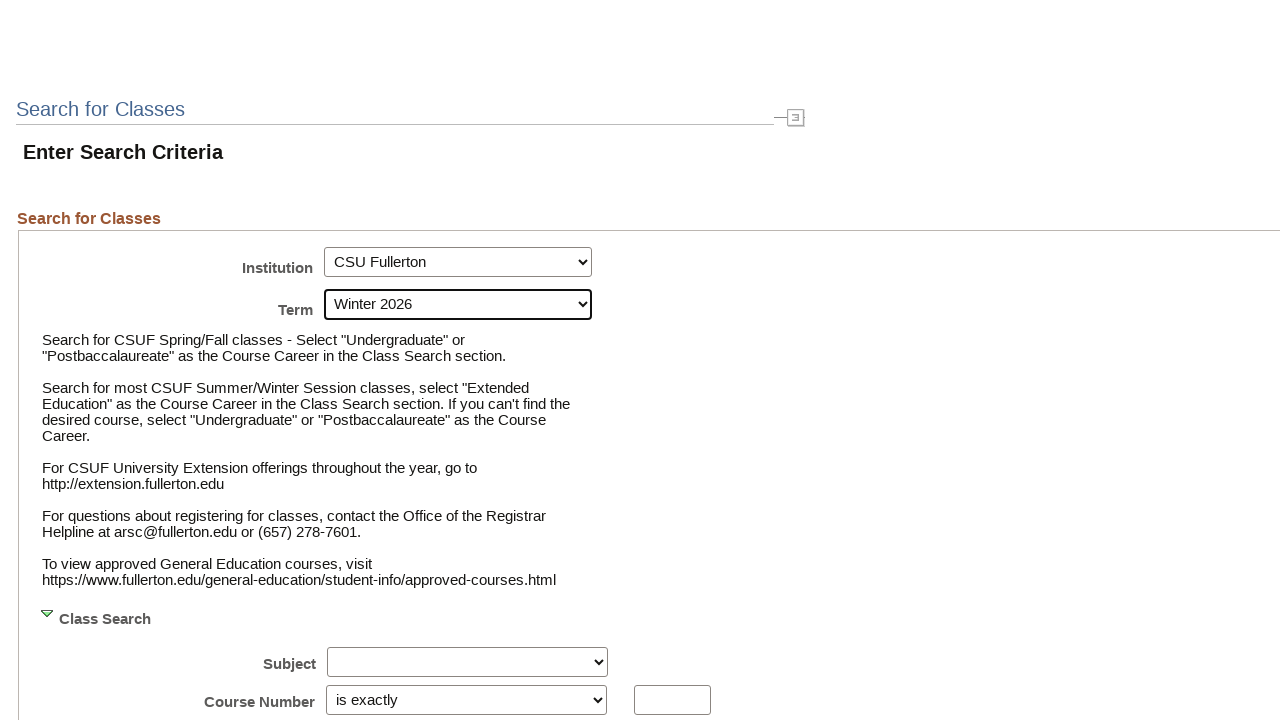